Tests different types of JavaScript alerts (simple, confirm, and prompt) by triggering them and interacting with each alert type

Starting URL: https://selenium08.blogspot.com/2019/07/alert-test.html

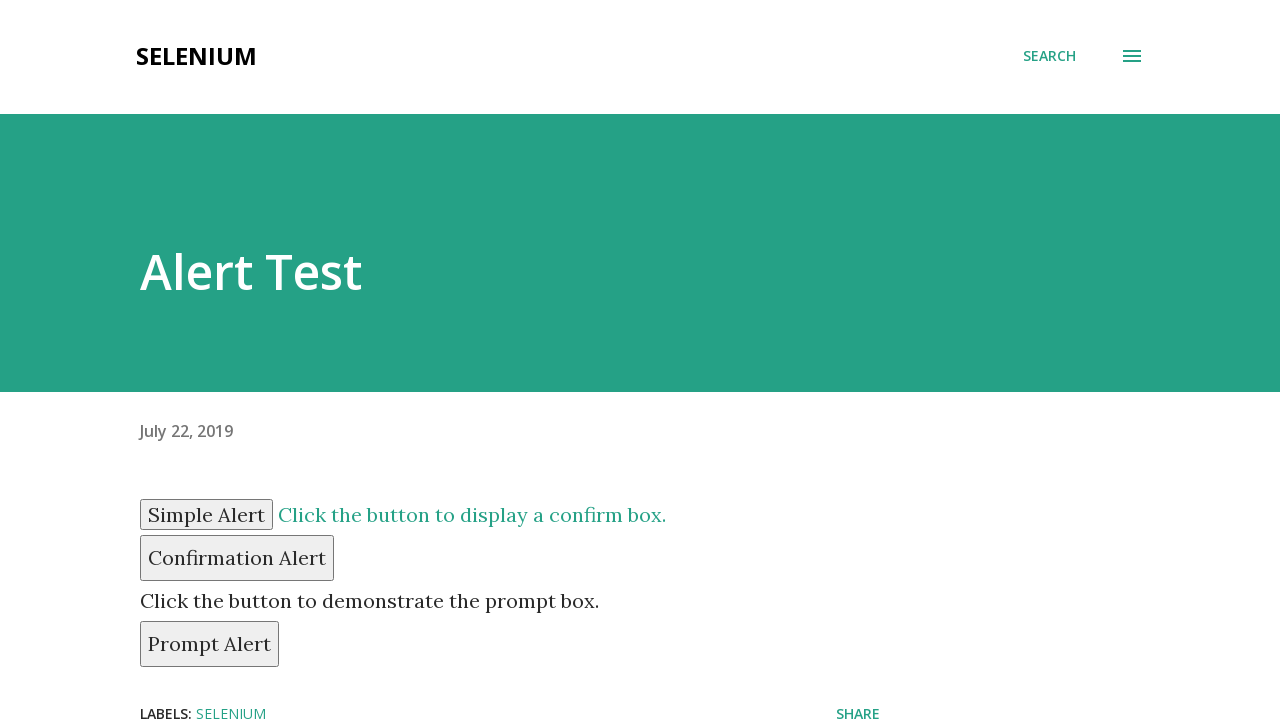

Clicked simple alert button at (206, 514) on xpath=//input[@id='simple']
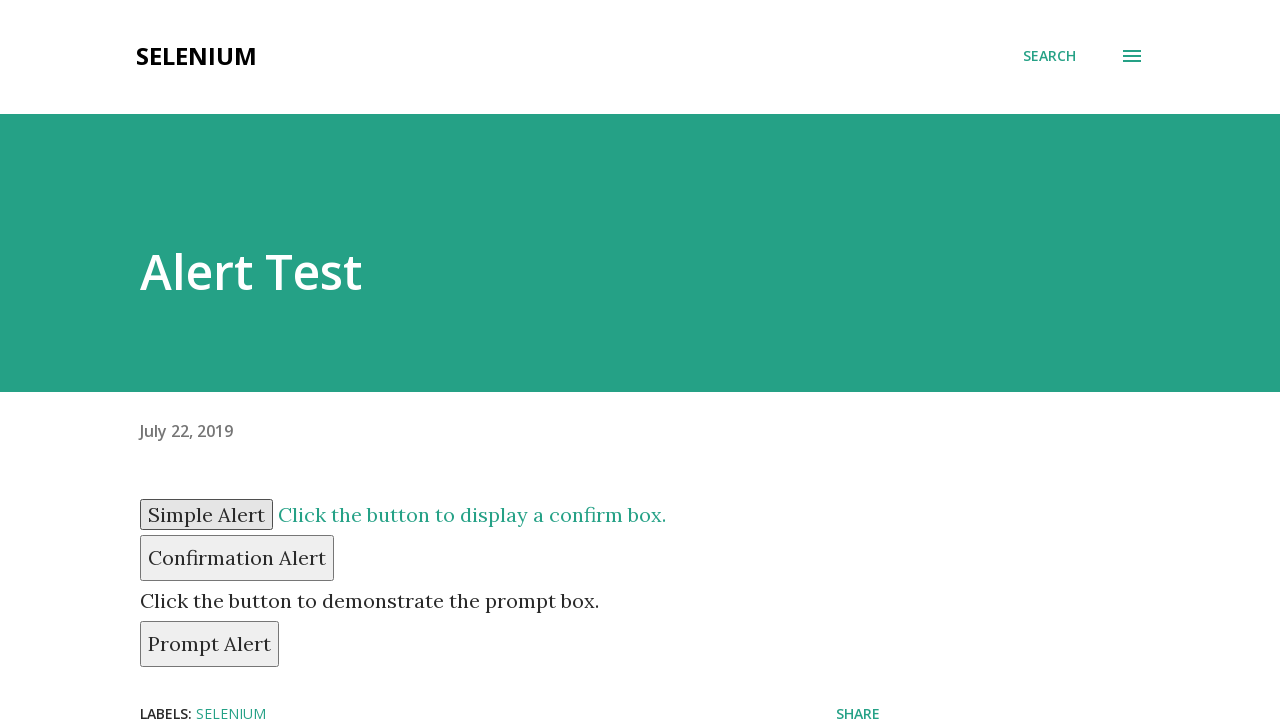

Set up dialog handler to accept simple alert
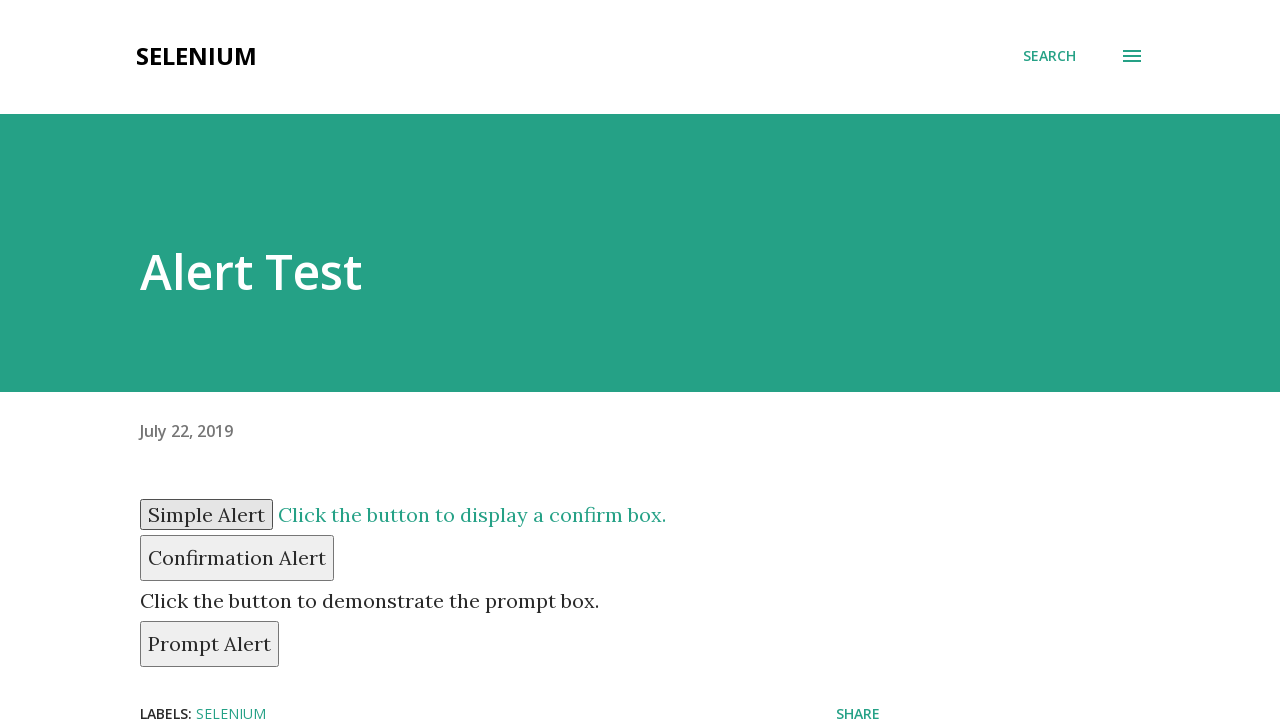

Waited for simple alert to complete
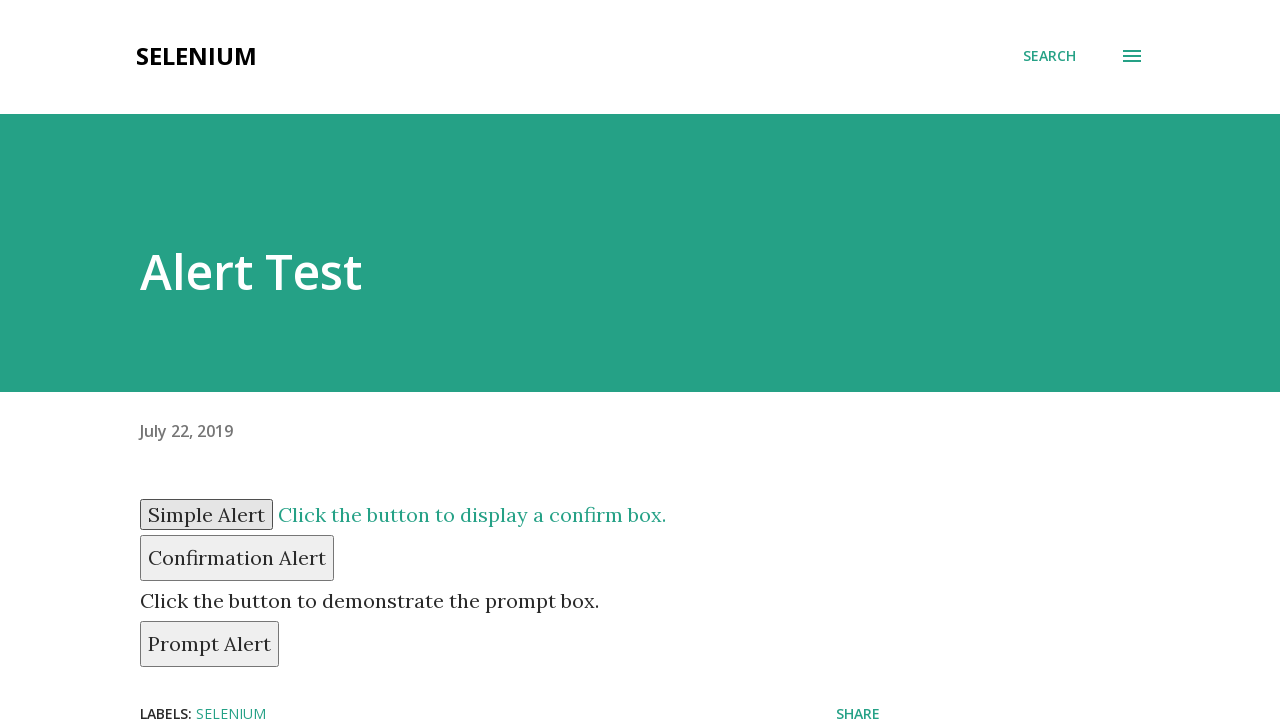

Clicked confirm alert button at (237, 558) on xpath=//button[@id='confirm']
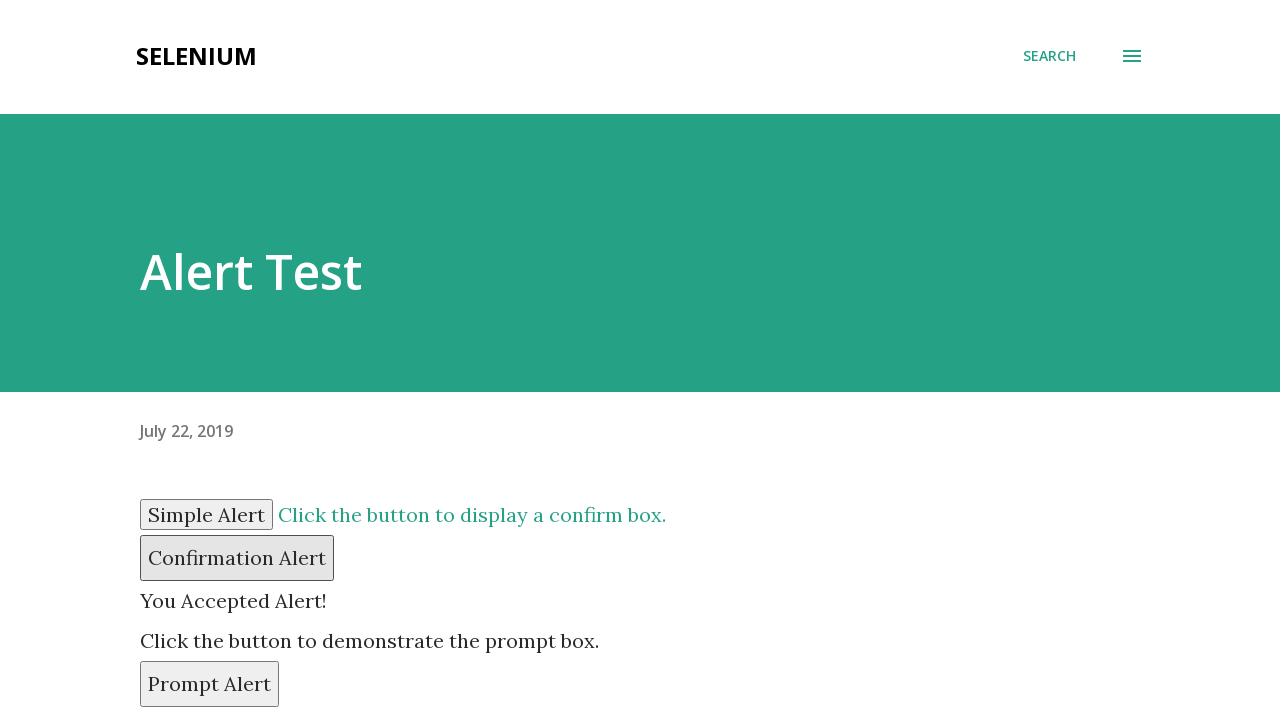

Set up dialog handler to dismiss confirm alert
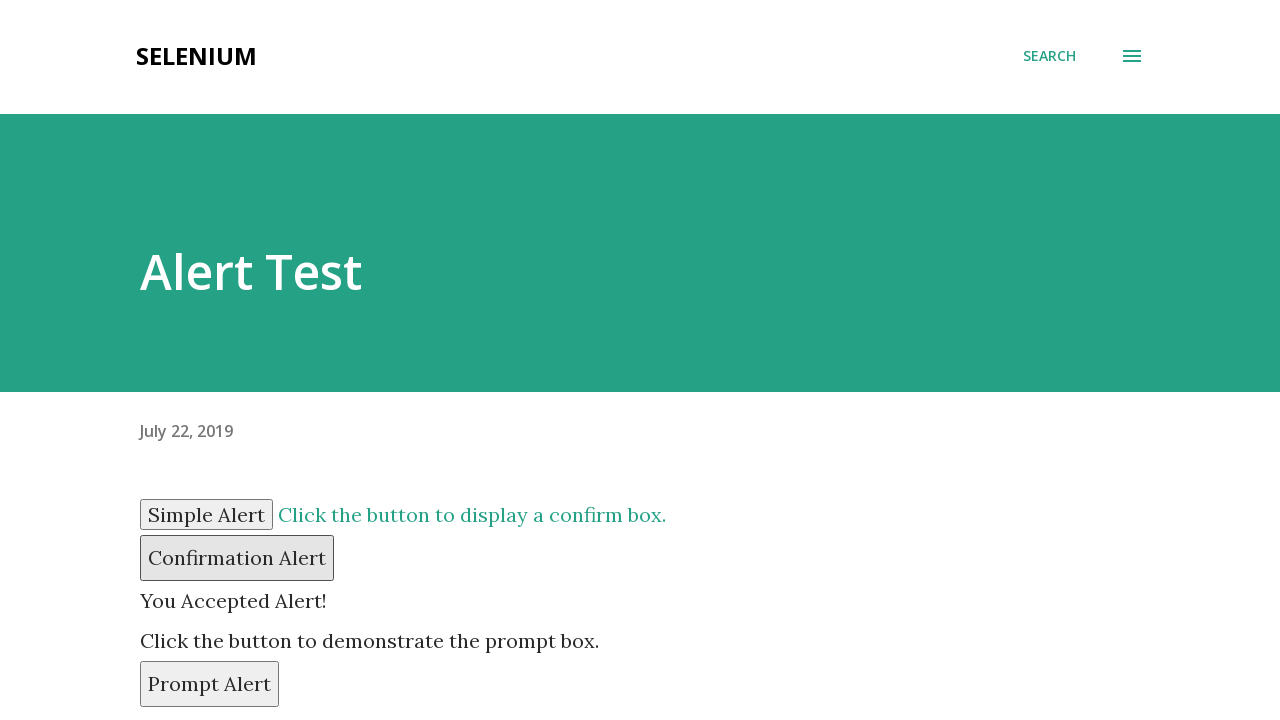

Waited for confirm alert to complete
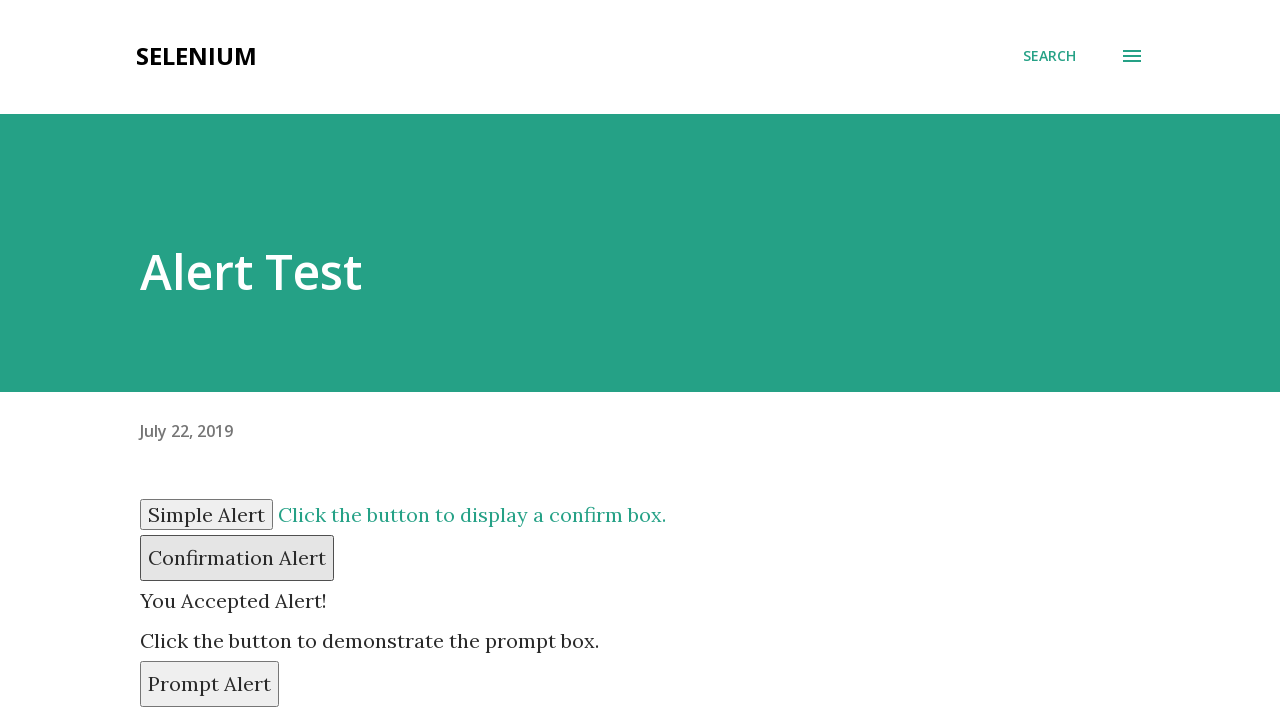

Clicked prompt alert button at (210, 684) on xpath=//button[@id='prompt']
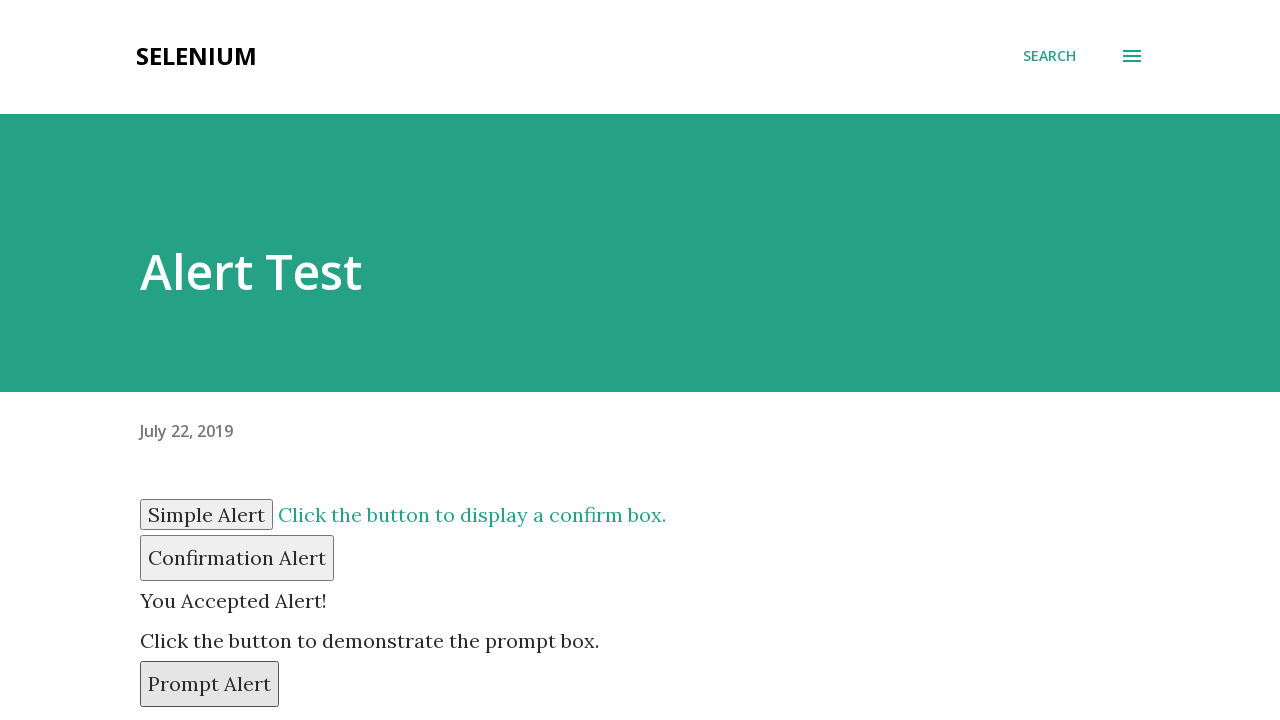

Set up dialog handler to accept prompt alert with text 'Shantakumar'
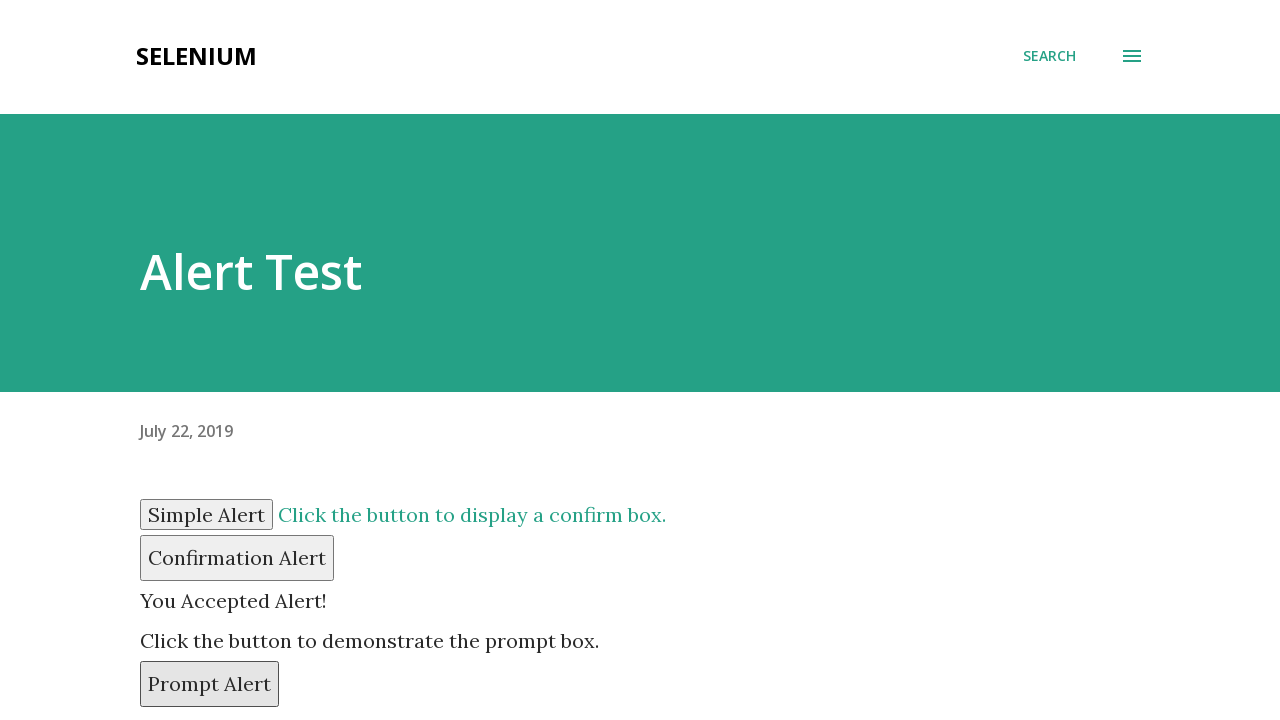

Waited for prompt alert to complete
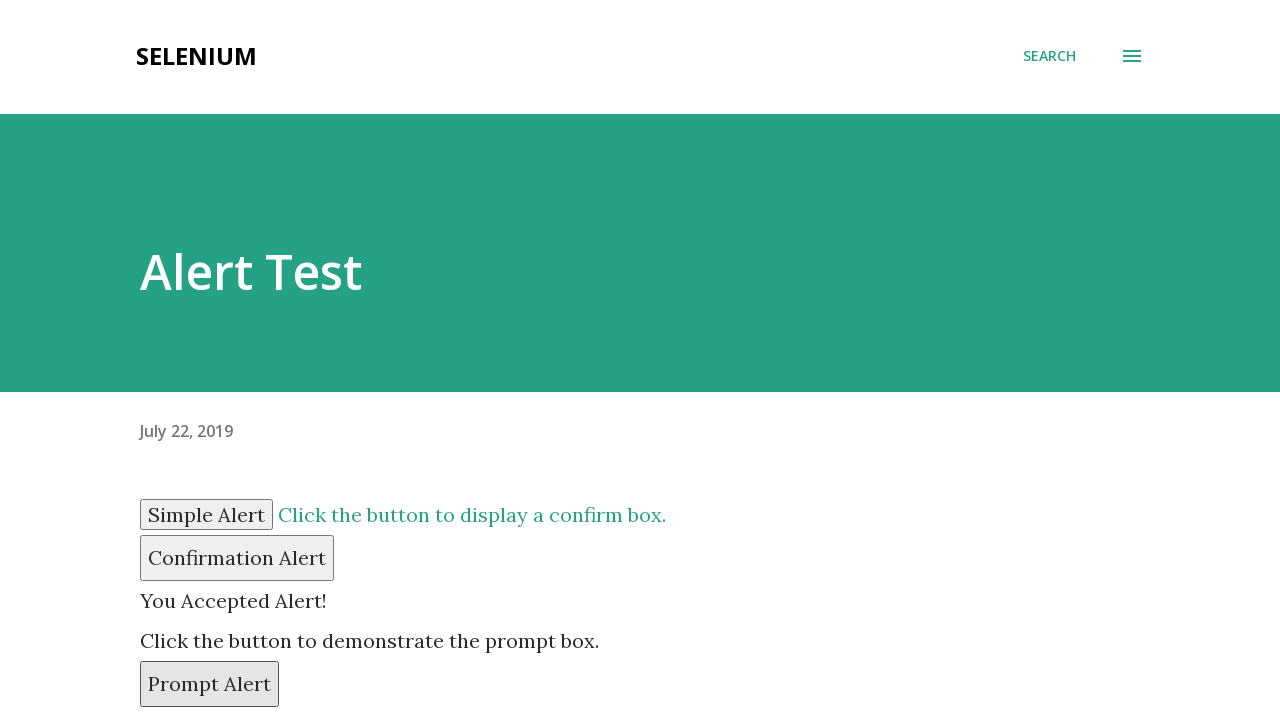

Retrieved prompt result text
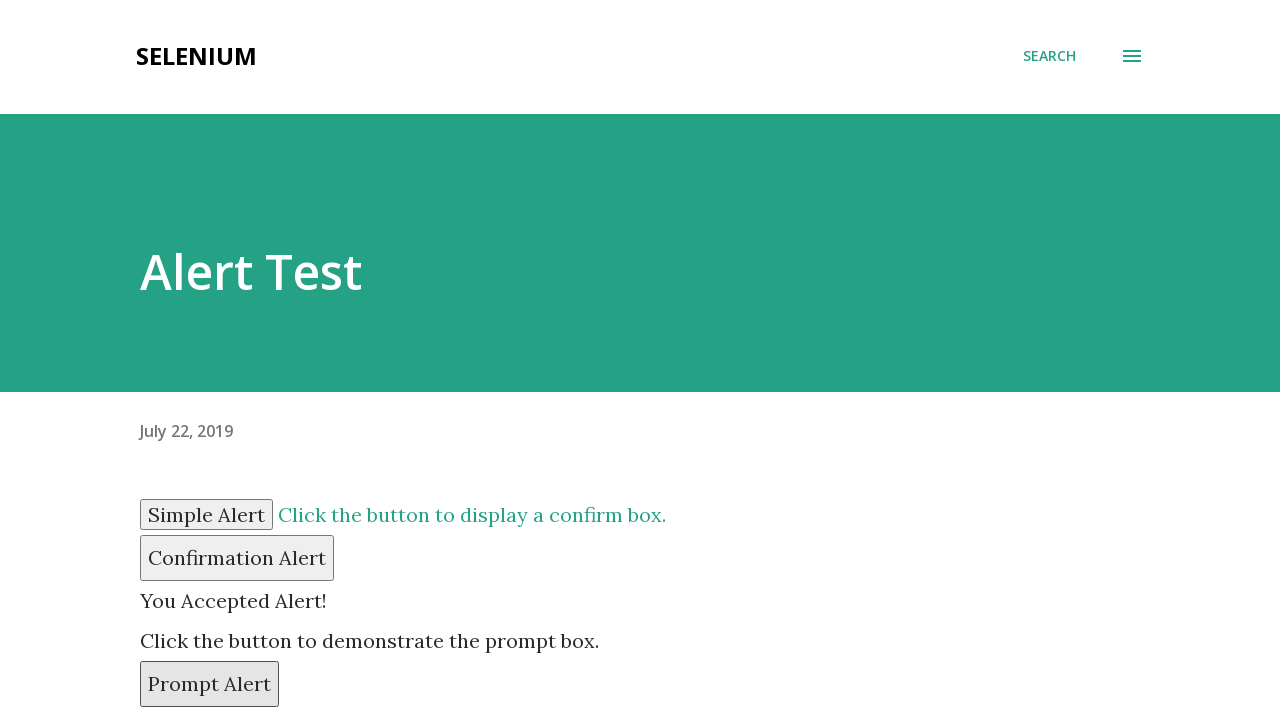

Printed prompt result: Hello ! How are you today?
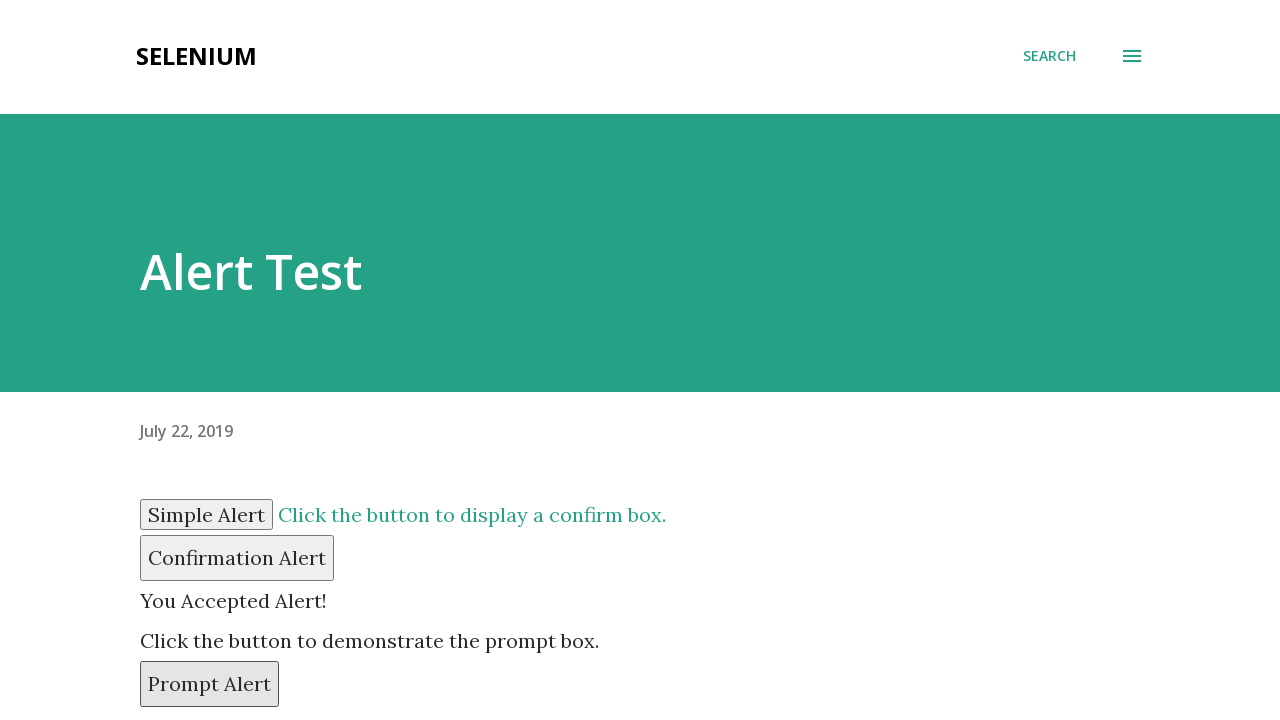

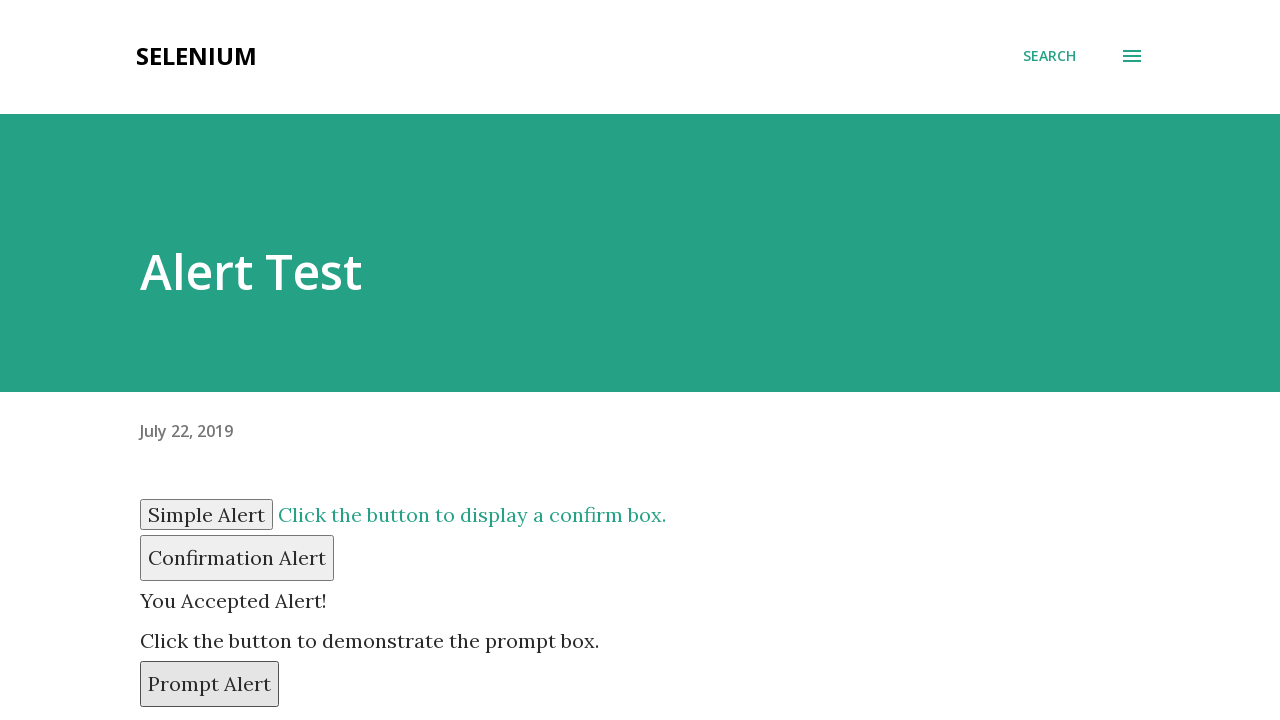